Tests mouse hover functionality on the third avatar image by navigating to the Hovers page and hovering over the third image to reveal hidden text

Starting URL: https://the-internet.herokuapp.com

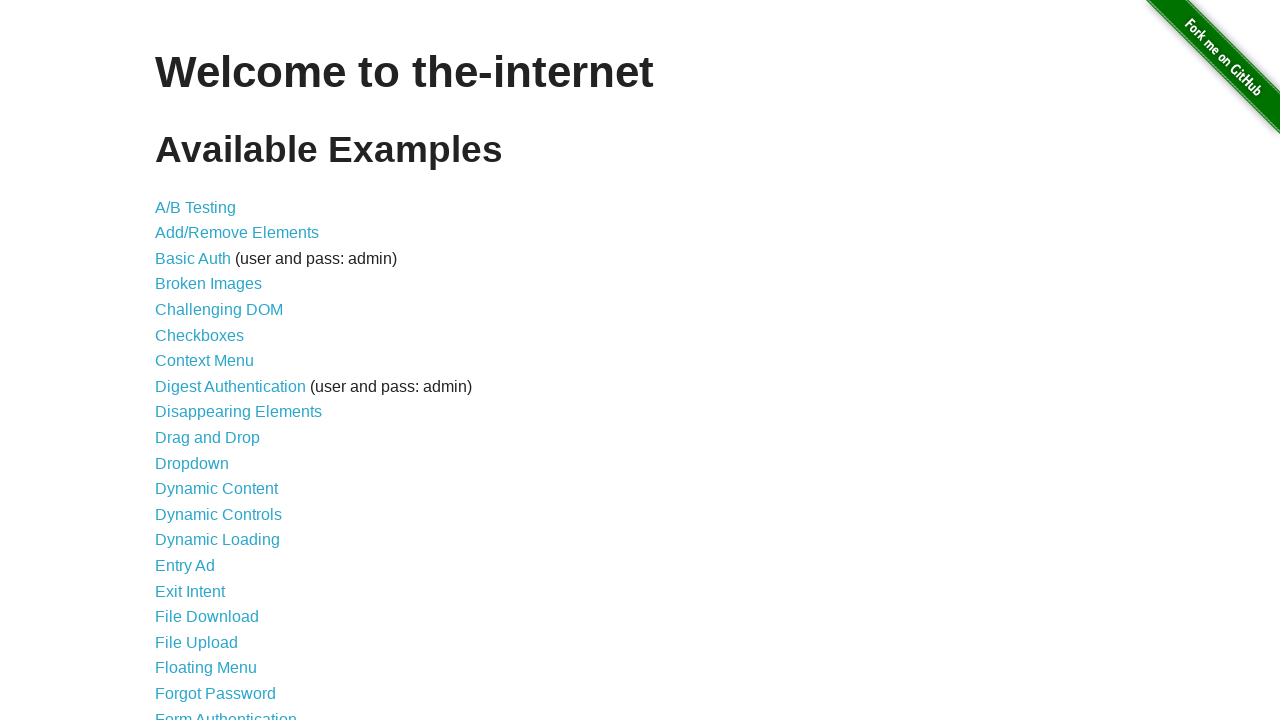

Clicked on Hovers link from homepage at (180, 360) on a[href='/hovers']
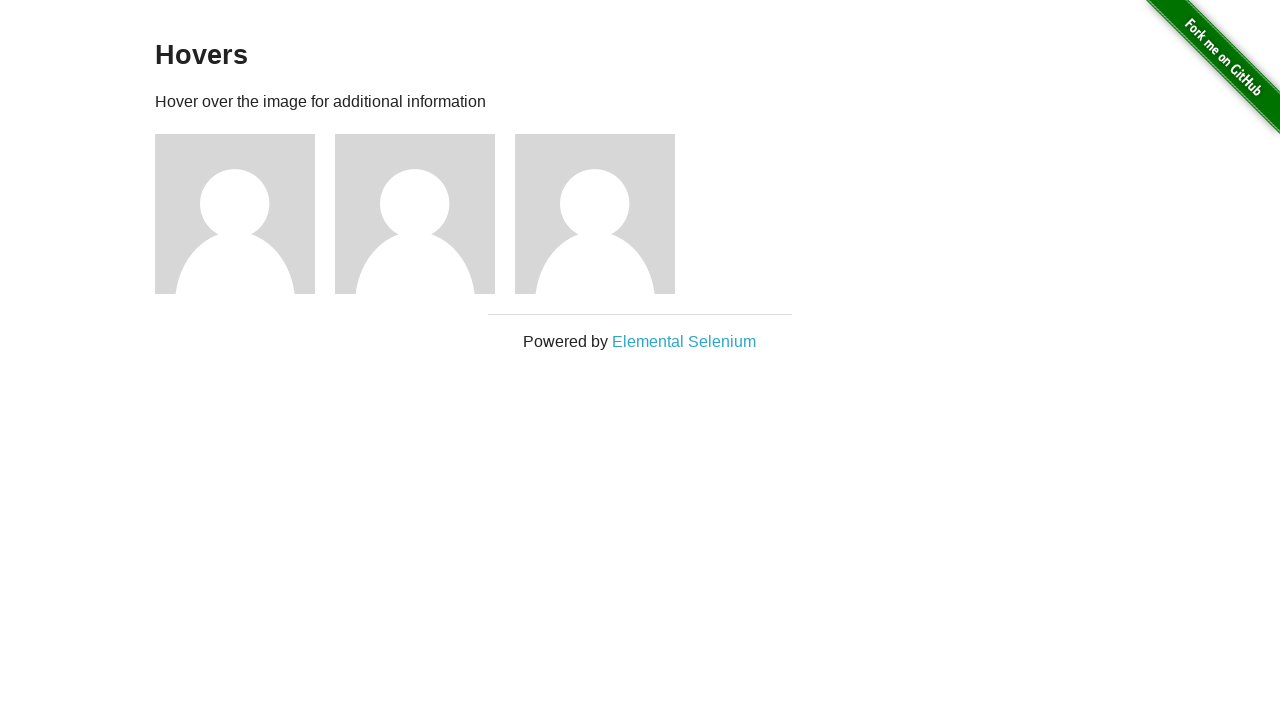

Hovers page header loaded successfully
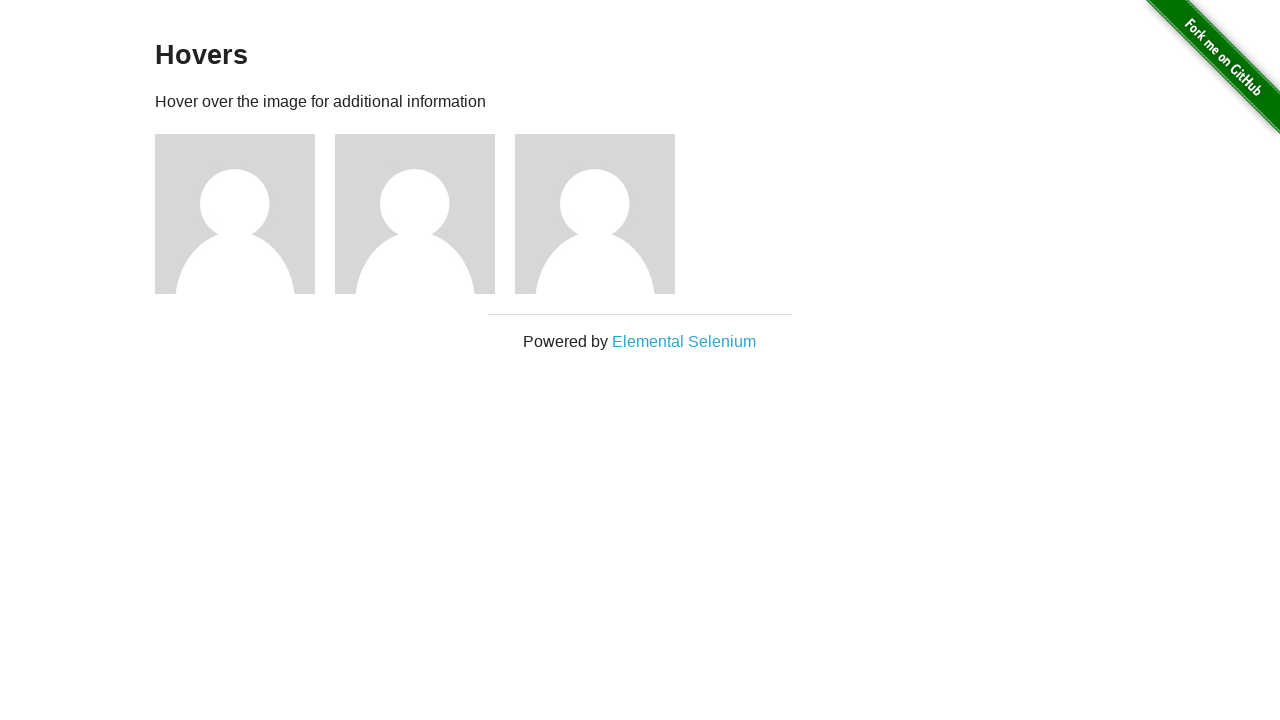

Hovered mouse over third avatar image at (595, 214) on .figure:nth-child(5) img
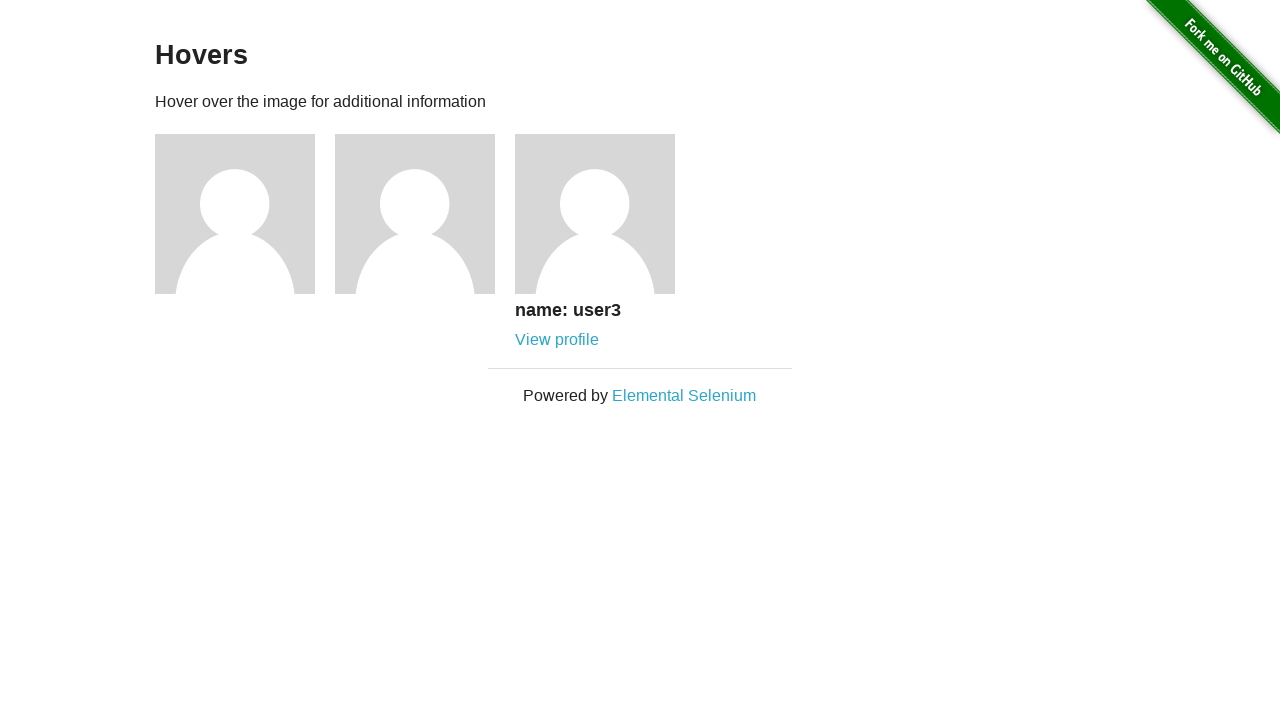

Hidden text revealed after mouse hover on avatar image 3
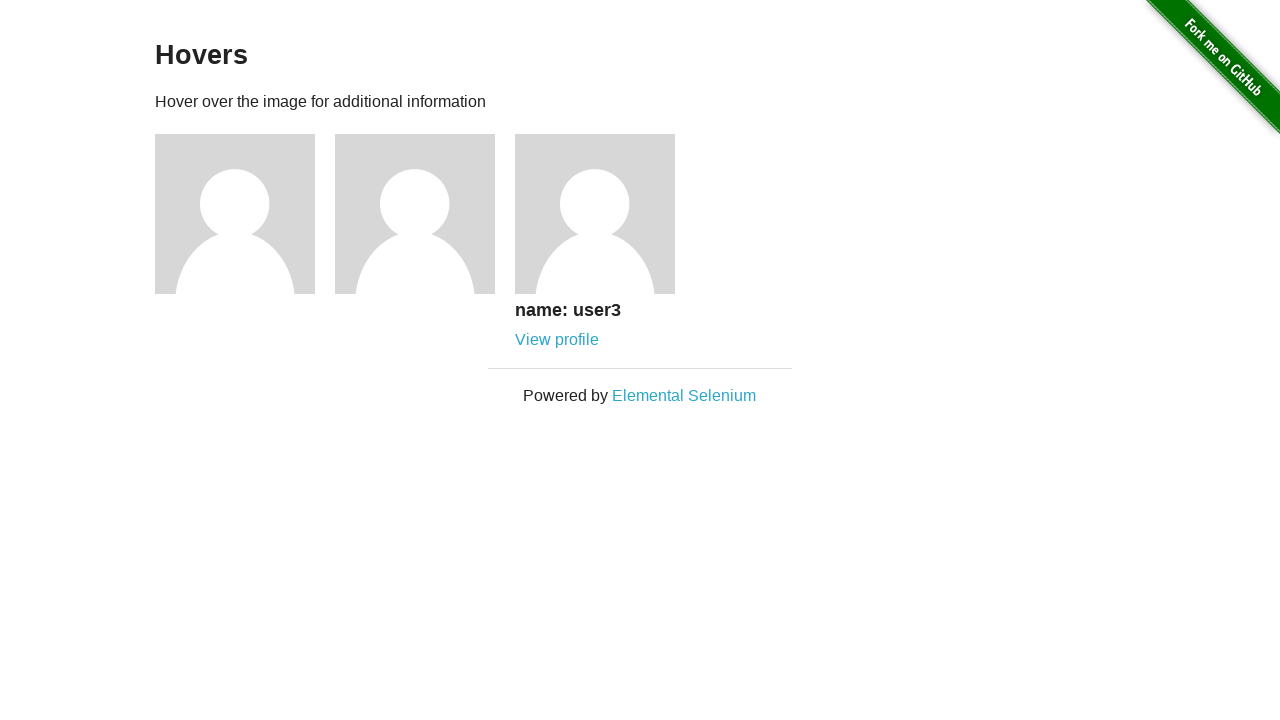

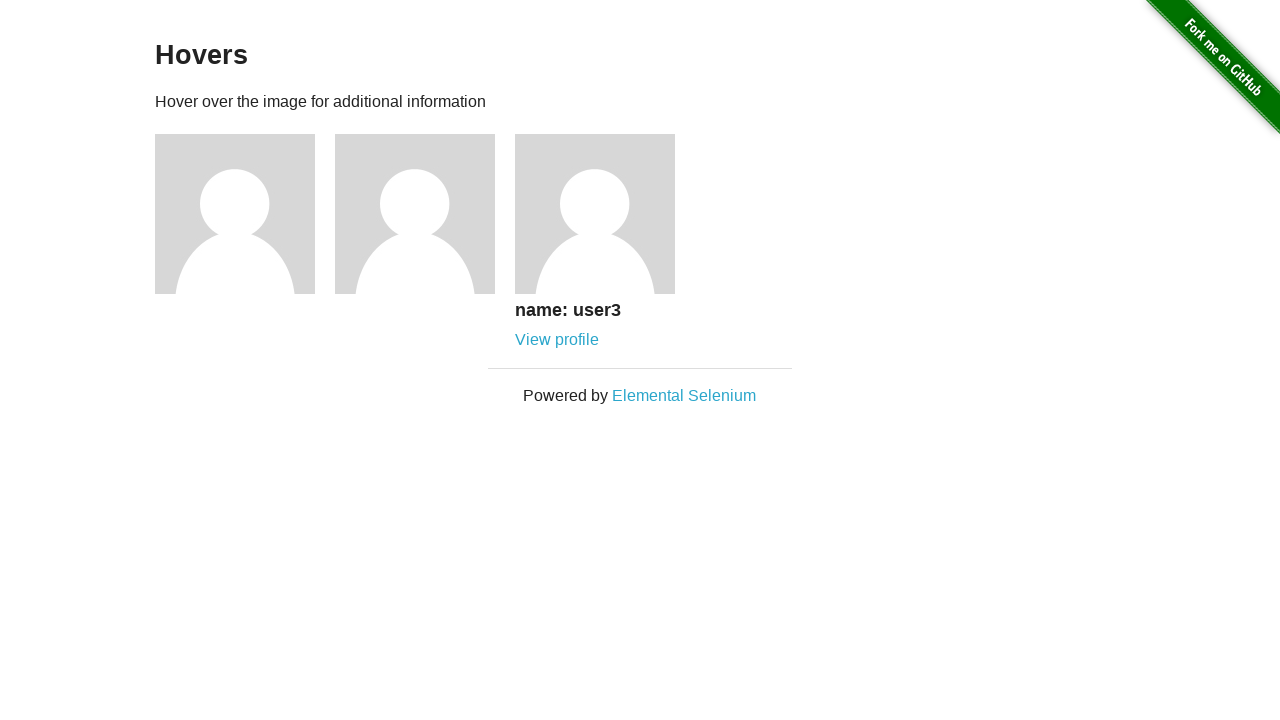